Tests that edits are cancelled when pressing Escape key

Starting URL: https://demo.playwright.dev/todomvc

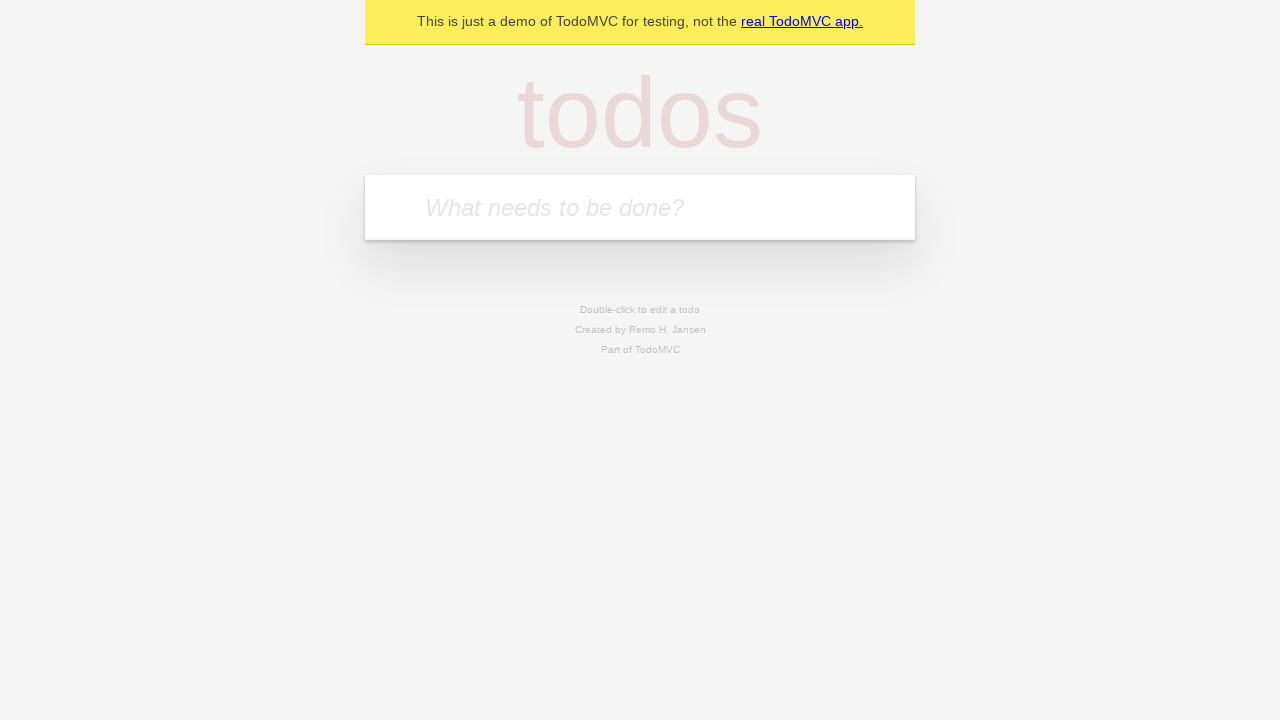

Filled new todo input with 'buy some cheese' on .new-todo
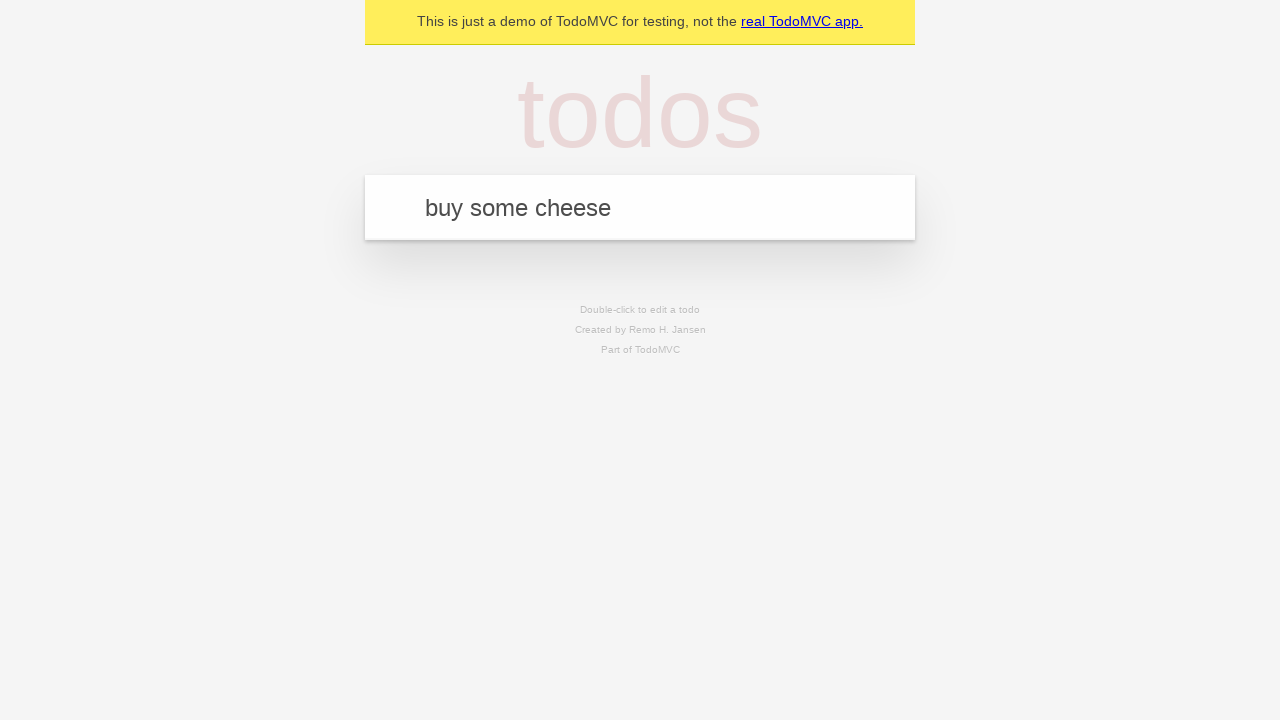

Pressed Enter to create first todo on .new-todo
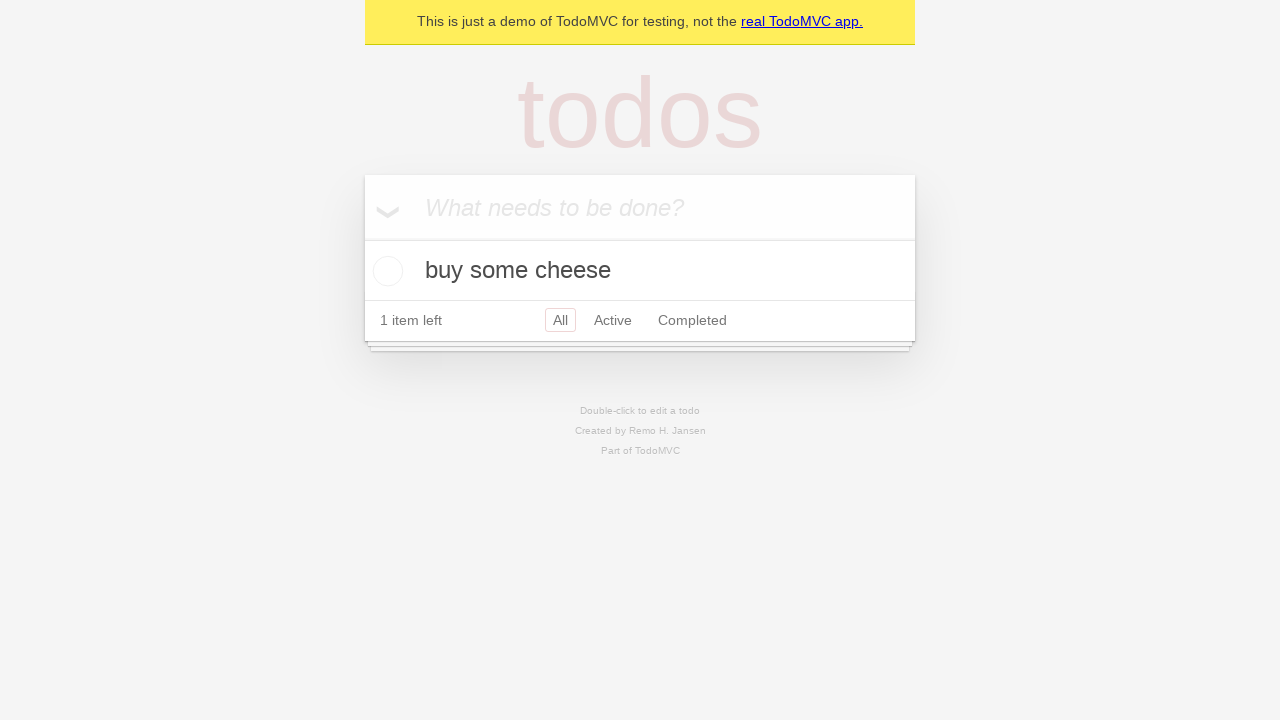

Filled new todo input with 'feed the cat' on .new-todo
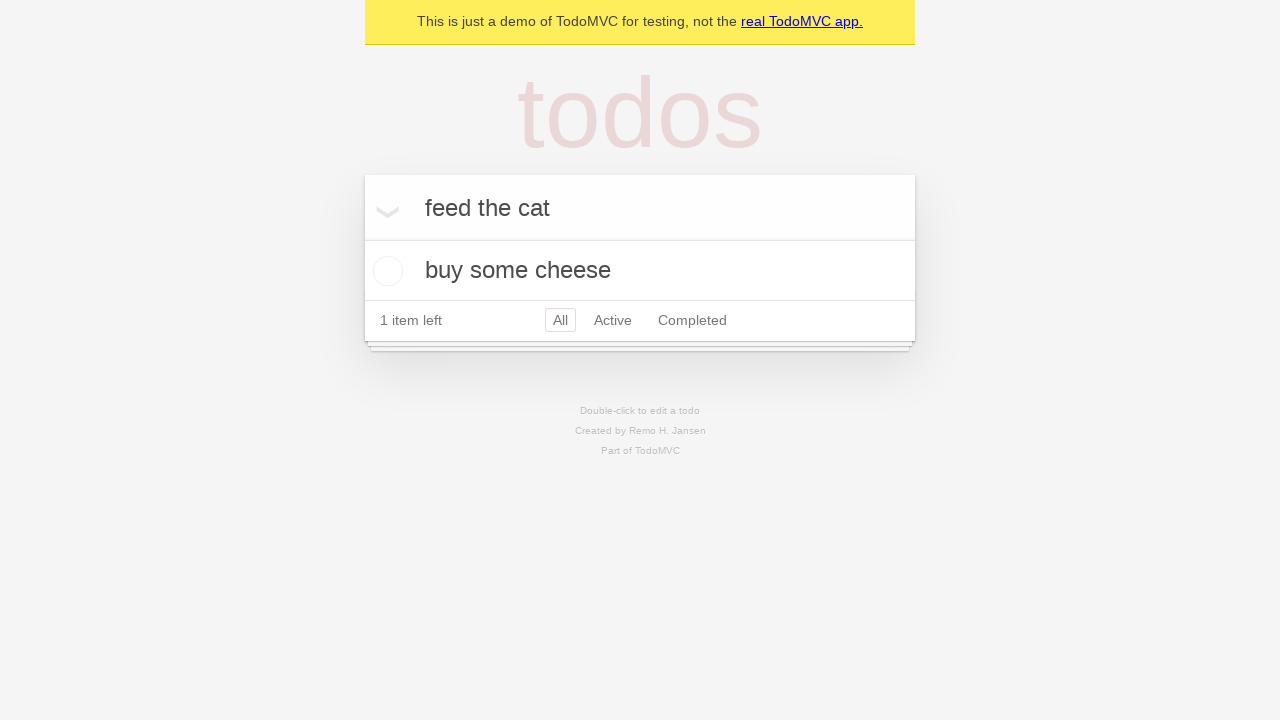

Pressed Enter to create second todo on .new-todo
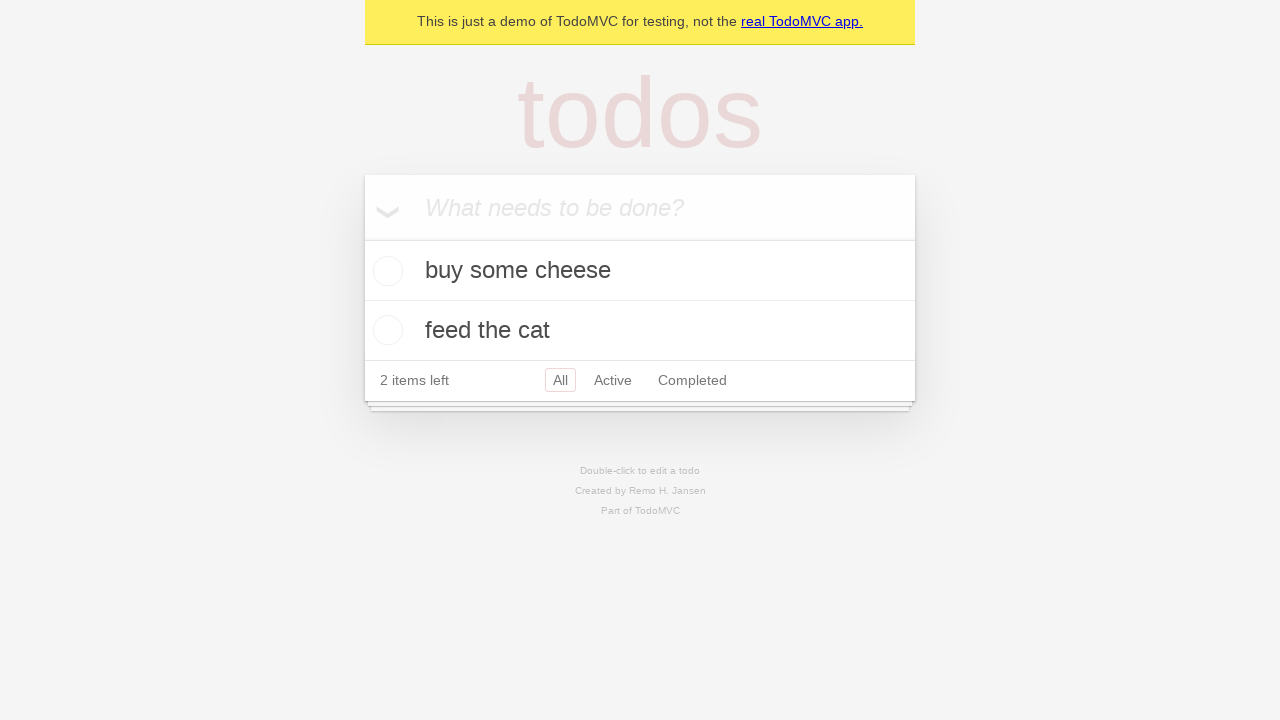

Filled new todo input with 'book a doctors appointment' on .new-todo
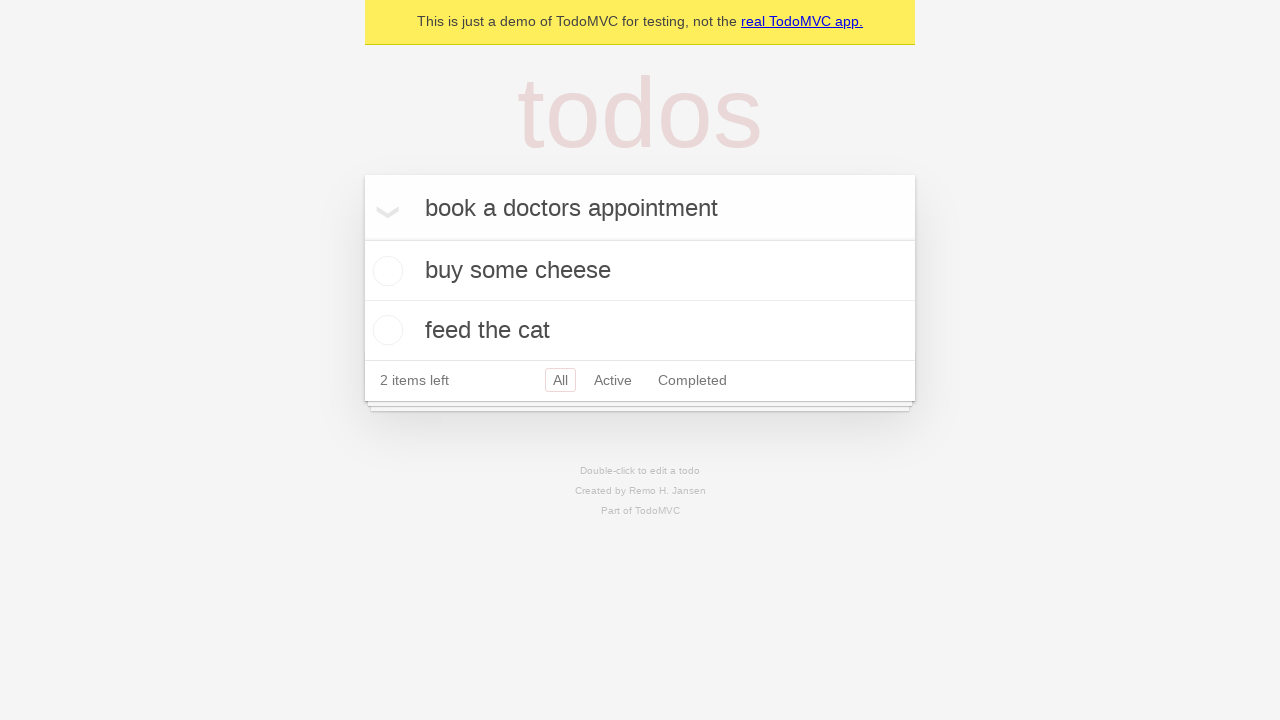

Pressed Enter to create third todo on .new-todo
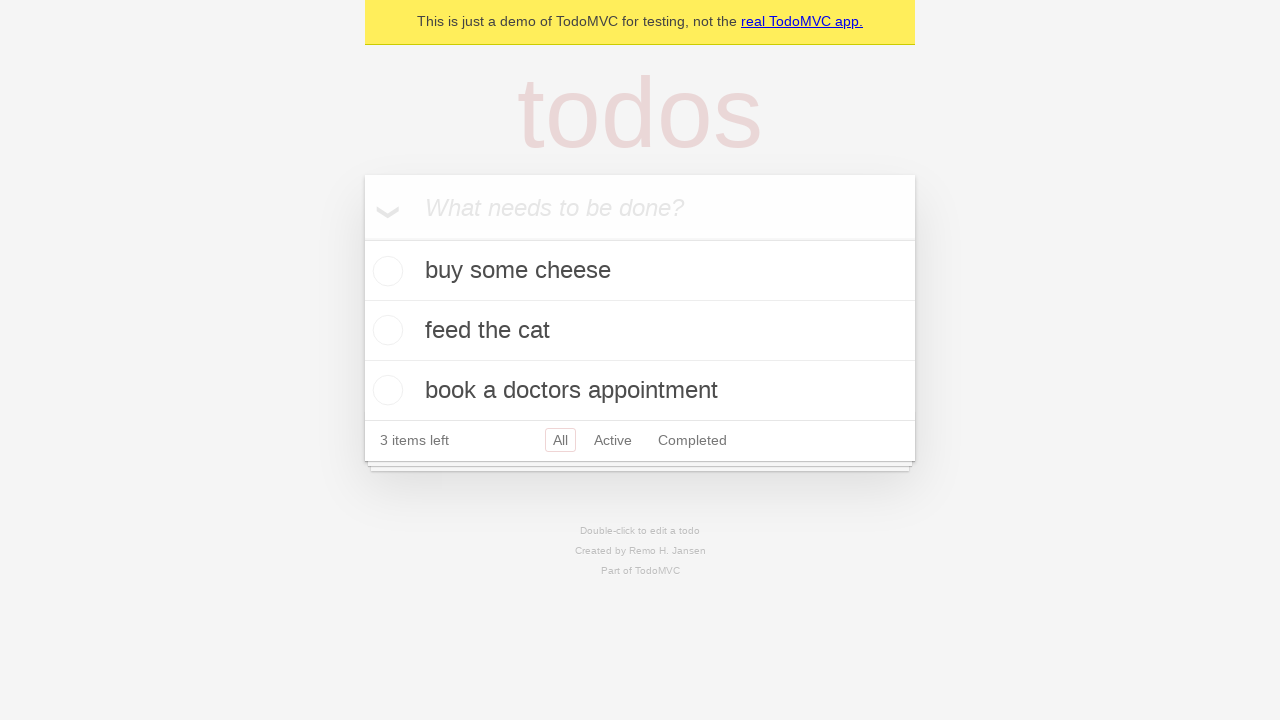

Double-clicked second todo item to enter edit mode at (640, 331) on .todo-list li >> nth=1
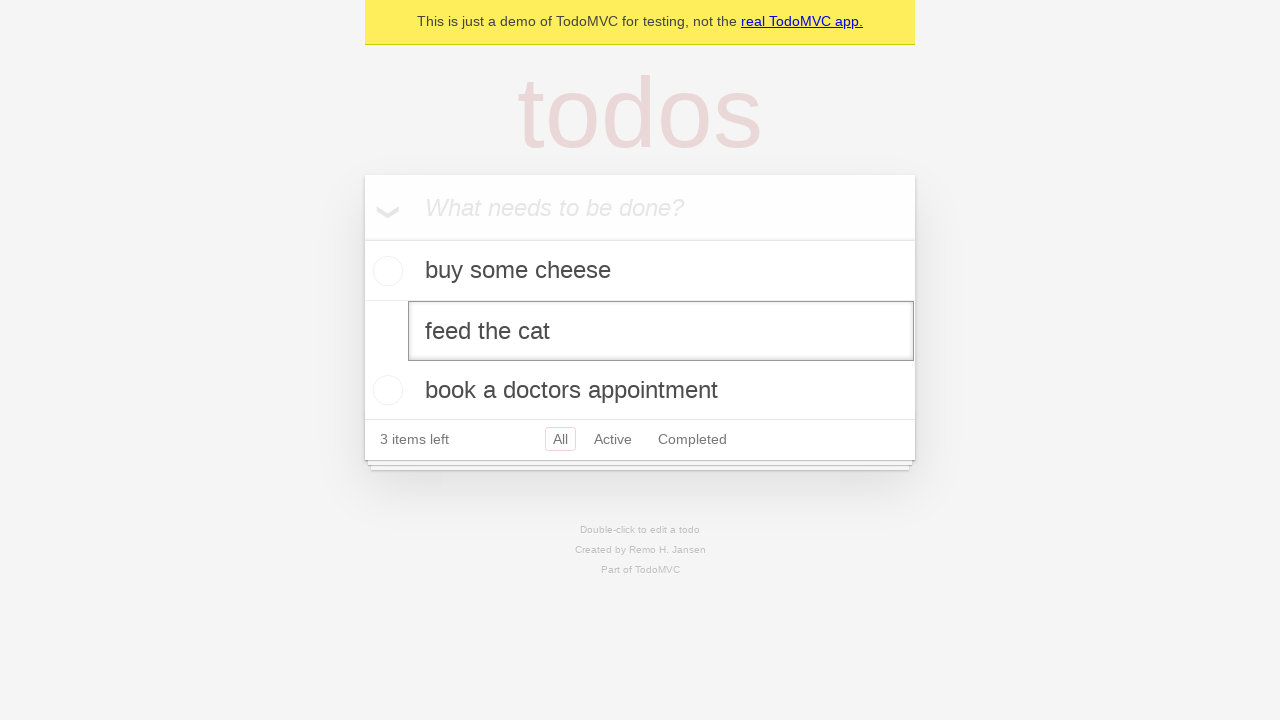

Filled edit field with 'buy some sausages' on .todo-list li >> nth=1 >> .edit
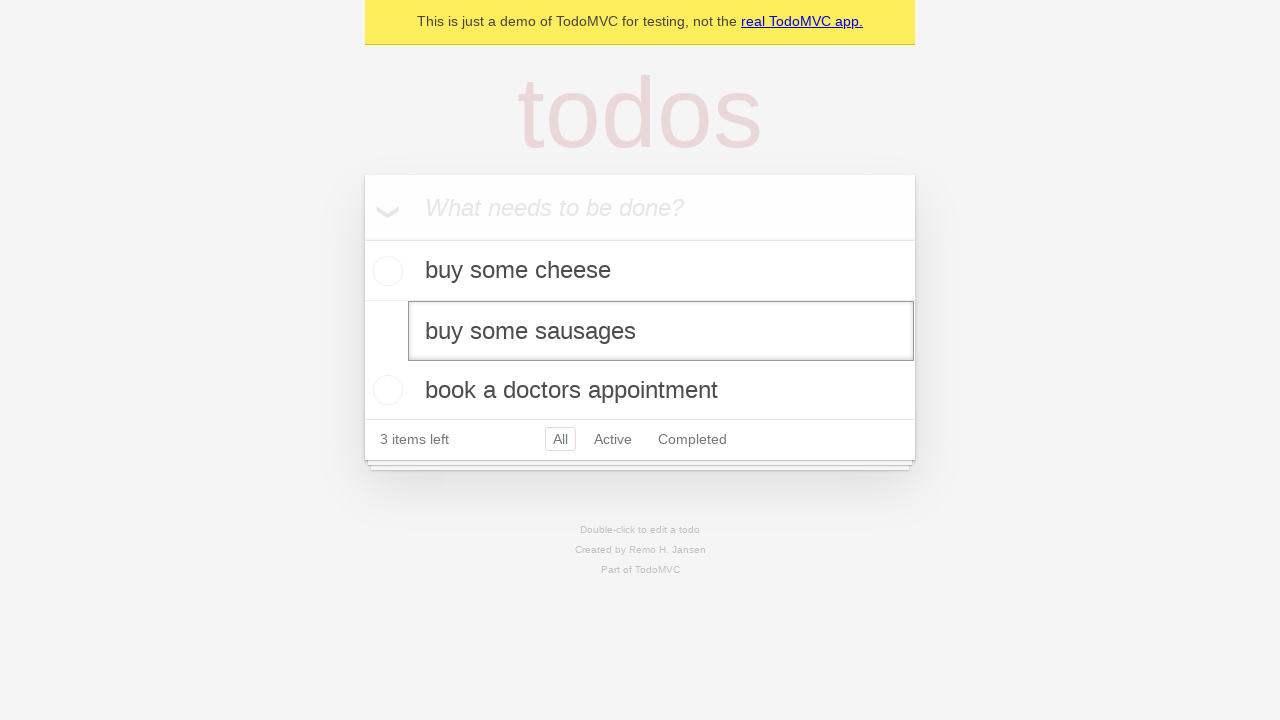

Pressed Escape to cancel edit and revert changes on .todo-list li >> nth=1 >> .edit
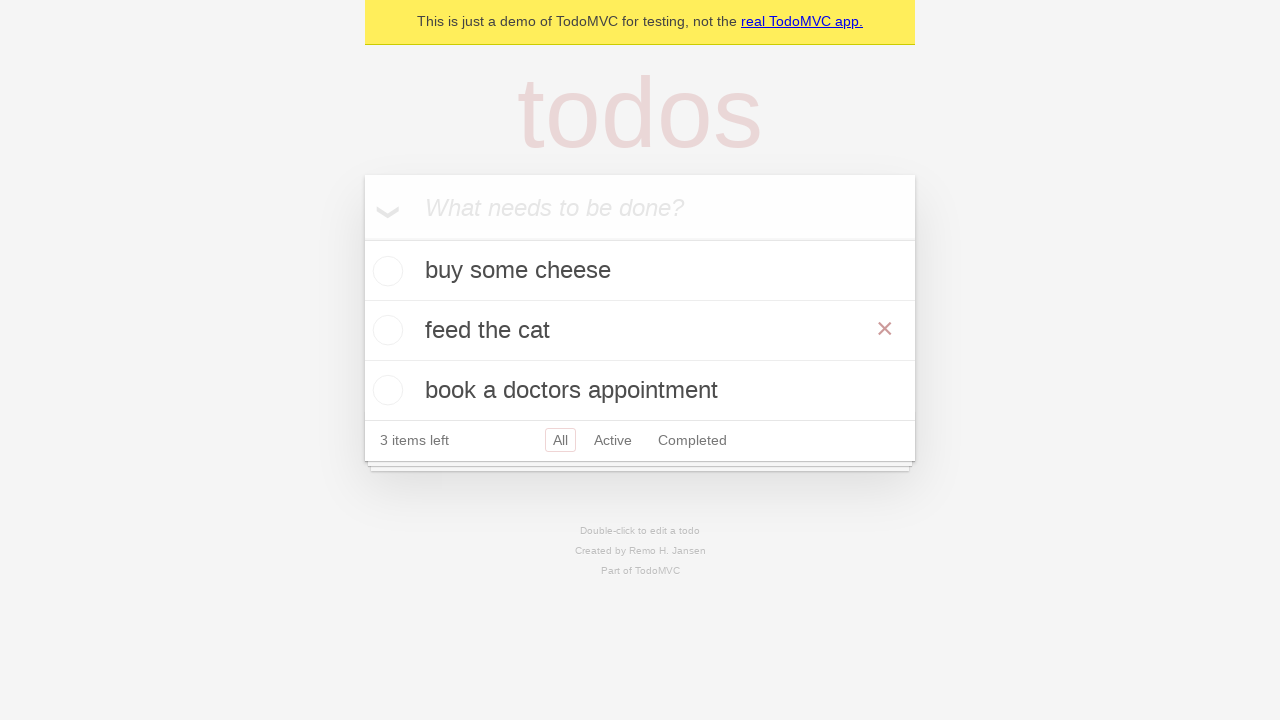

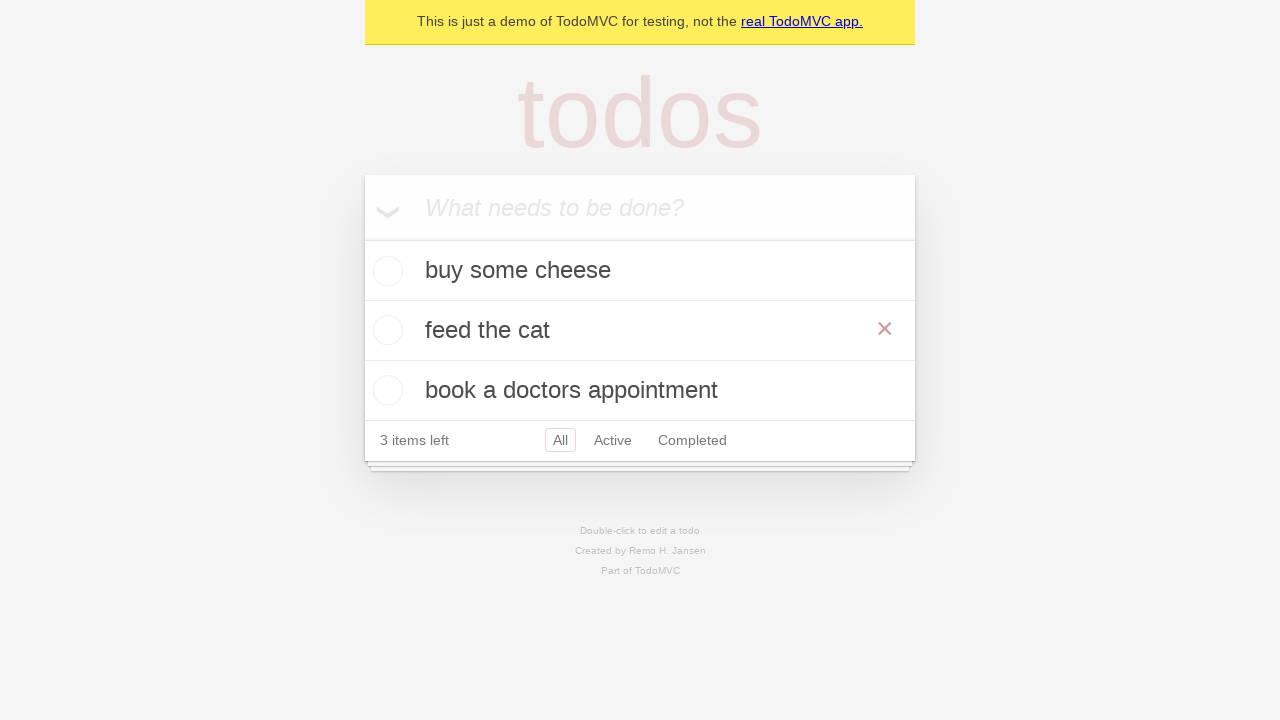